Tests dismissing an entry advertisement modal on a practice automation website by clicking the modal footer close button.

Starting URL: https://the-internet.herokuapp.com/entry_ad

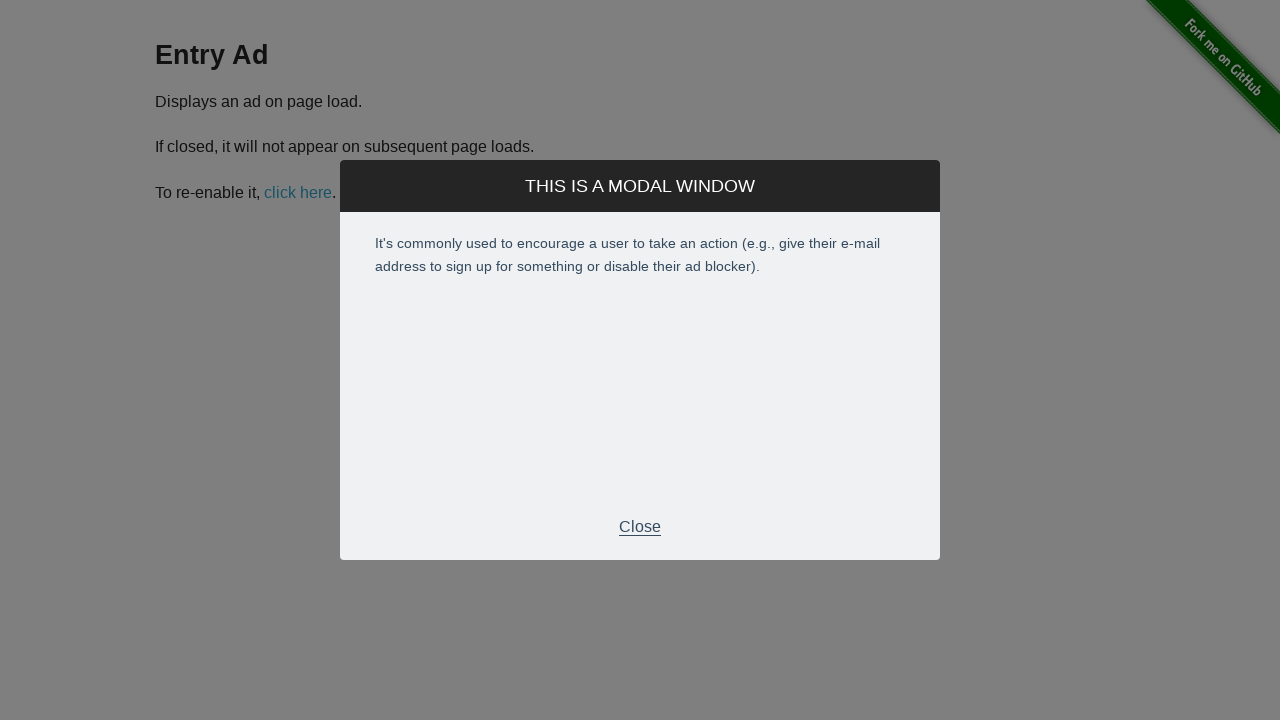

Entry advertisement modal appeared and became visible
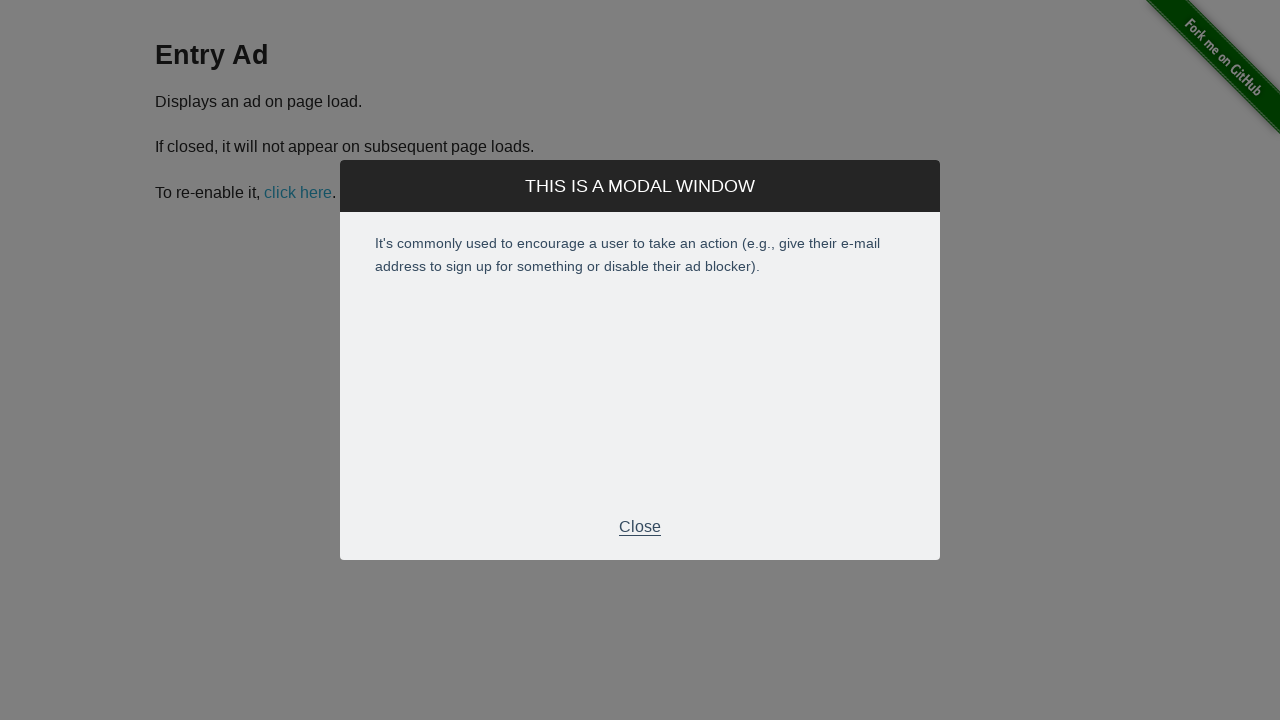

Clicked modal footer close button to dismiss the entry advertisement at (640, 527) on div.modal-footer
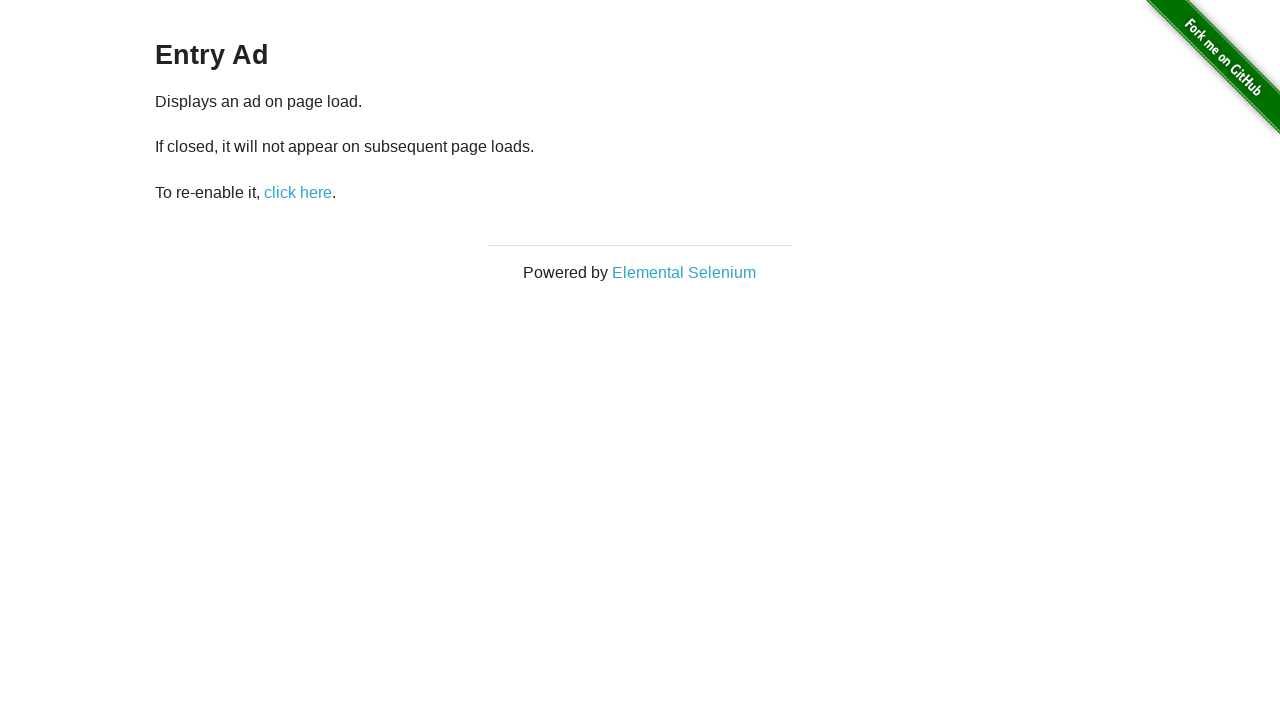

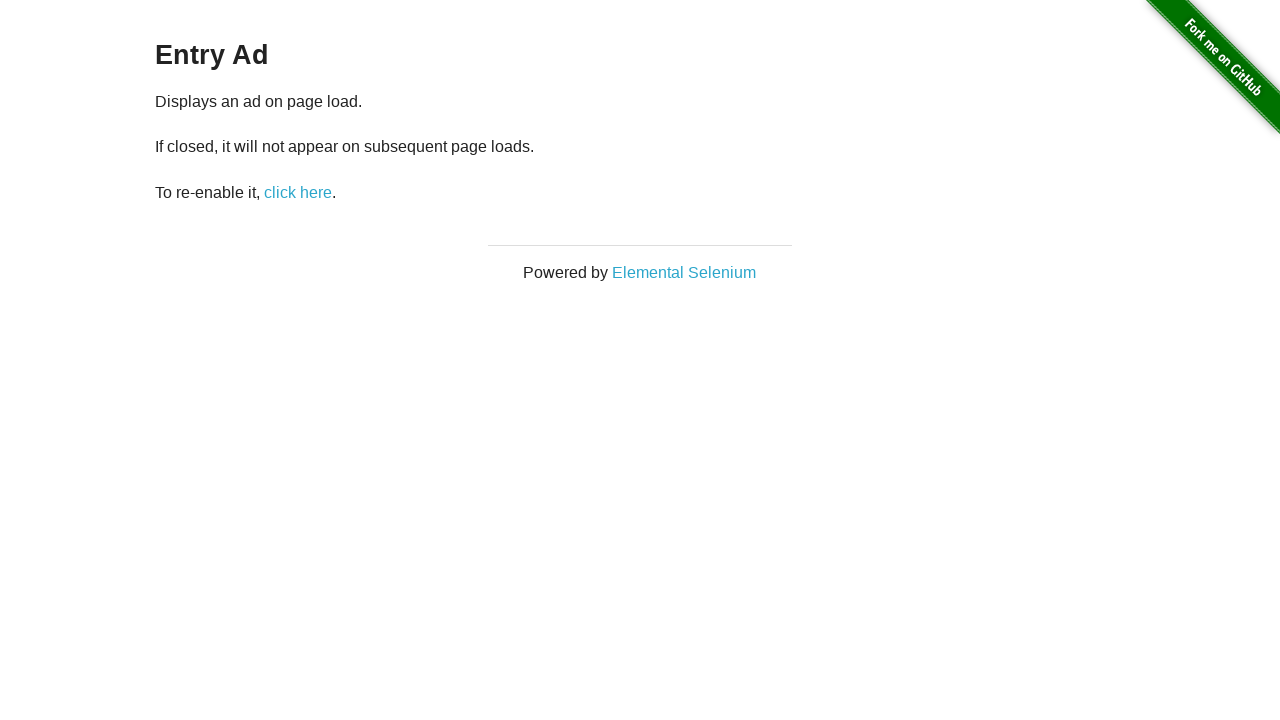